Tests reading cookies from a page and clicking the refresh cookies button

Starting URL: https://bonigarcia.dev/selenium-webdriver-java/cookies.html

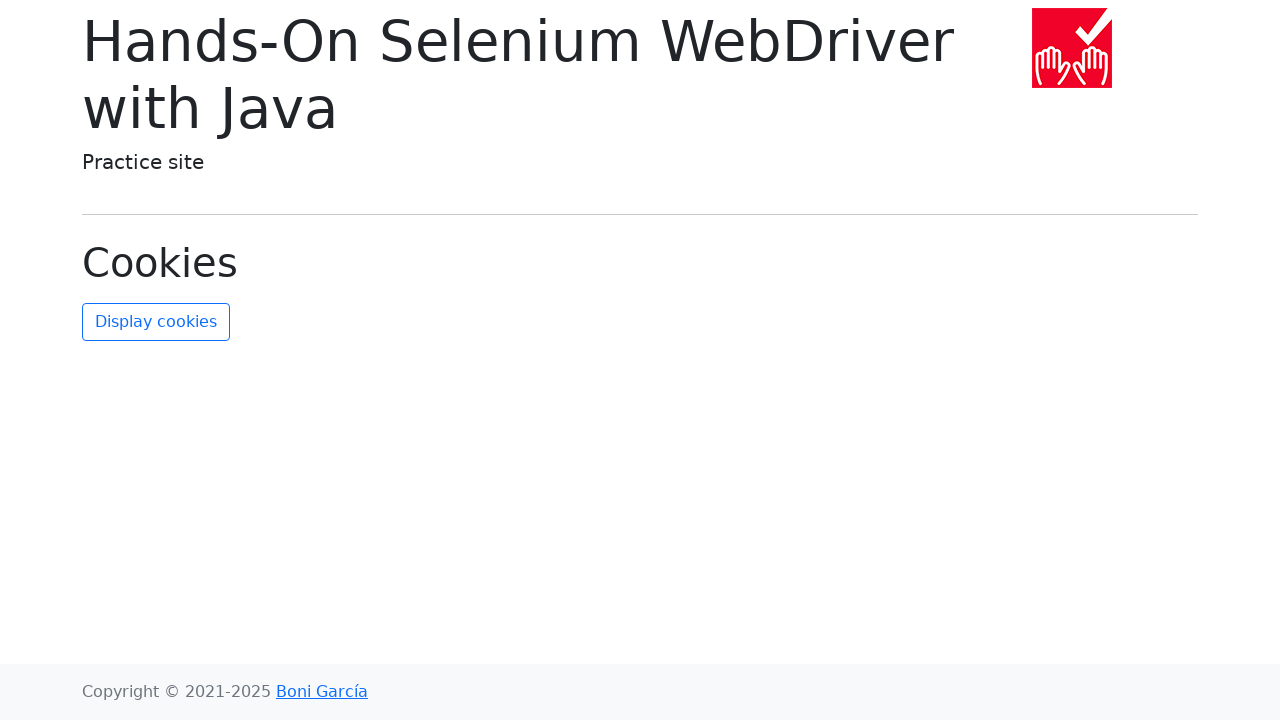

Clicked refresh cookies button to display cookies in UI at (156, 322) on #refresh-cookies
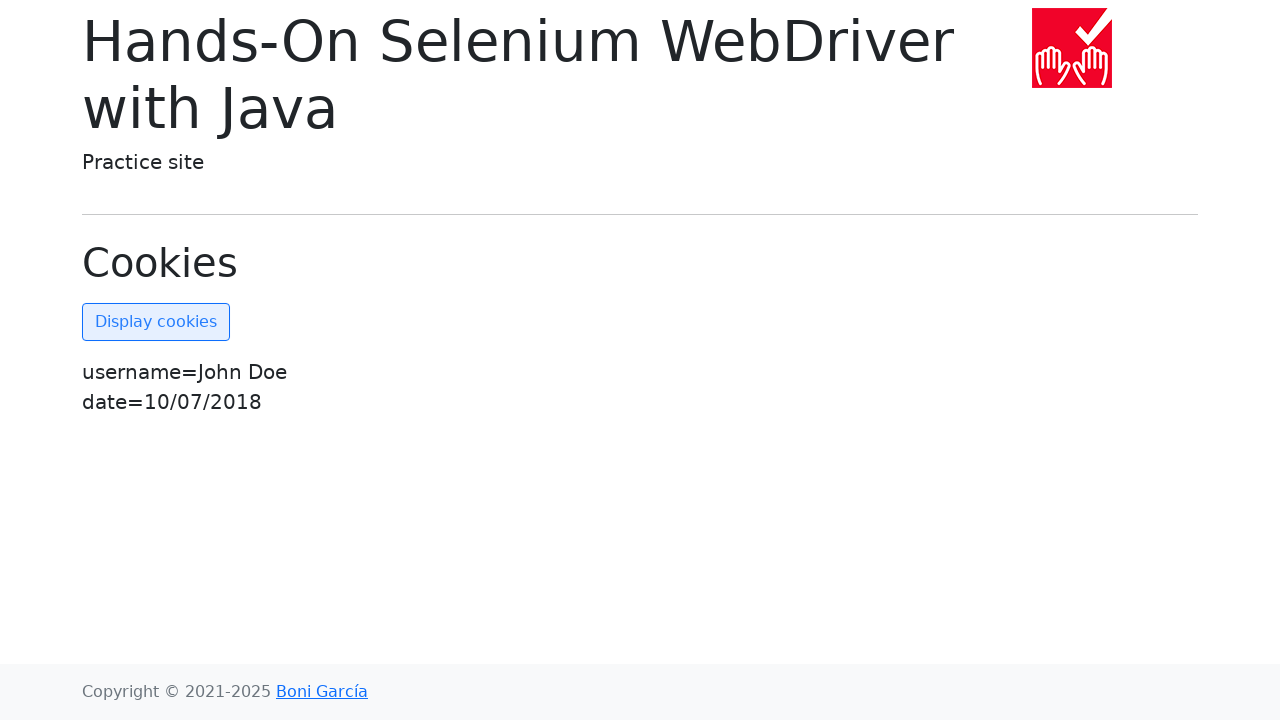

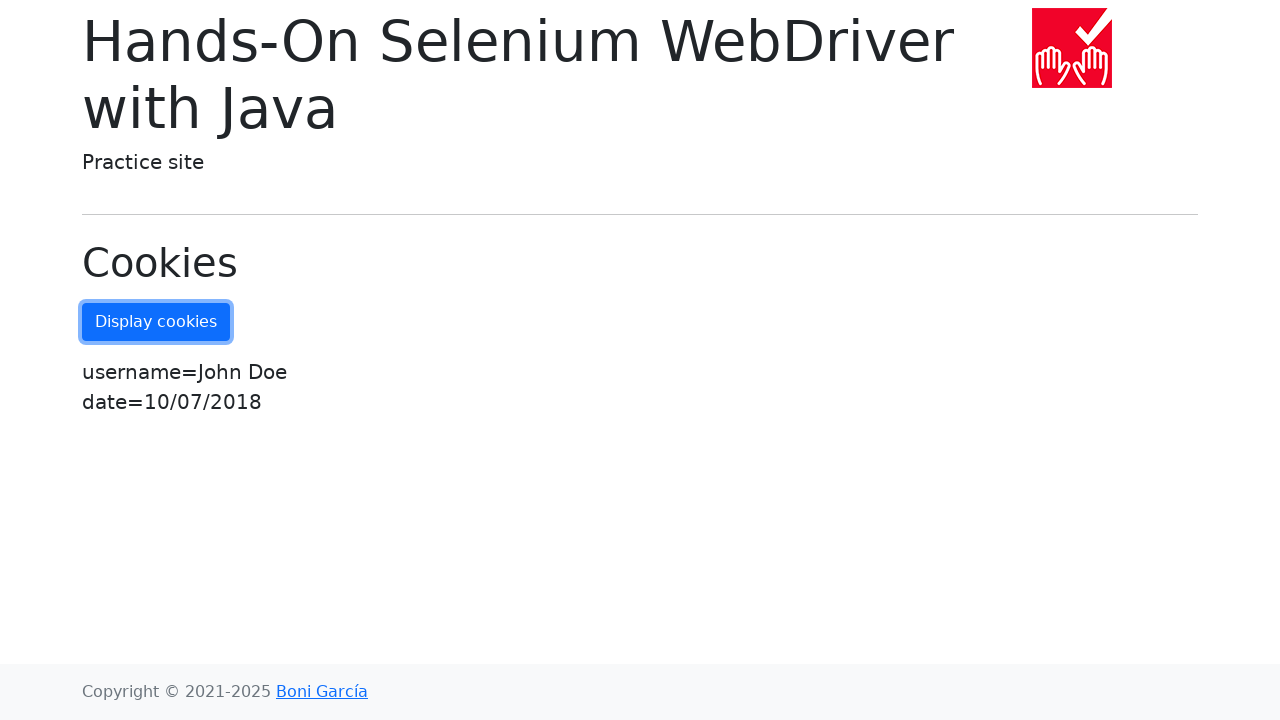